Verifies UI elements on the NextBaseCRM login page including the "Remember me" checkbox label text, "Forgot password" link text, and the href attribute of the forgot password link.

Starting URL: https://login1.nextbasecrm.com/

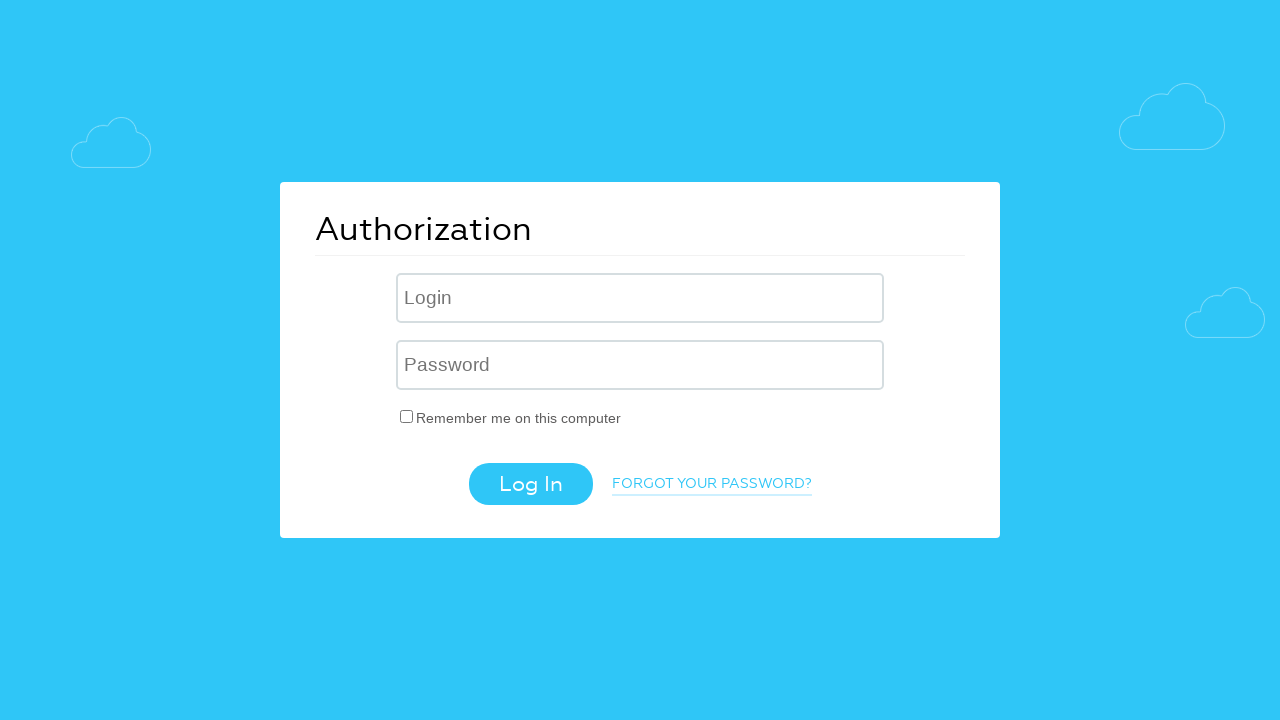

Waited for 'Remember me' checkbox label to load
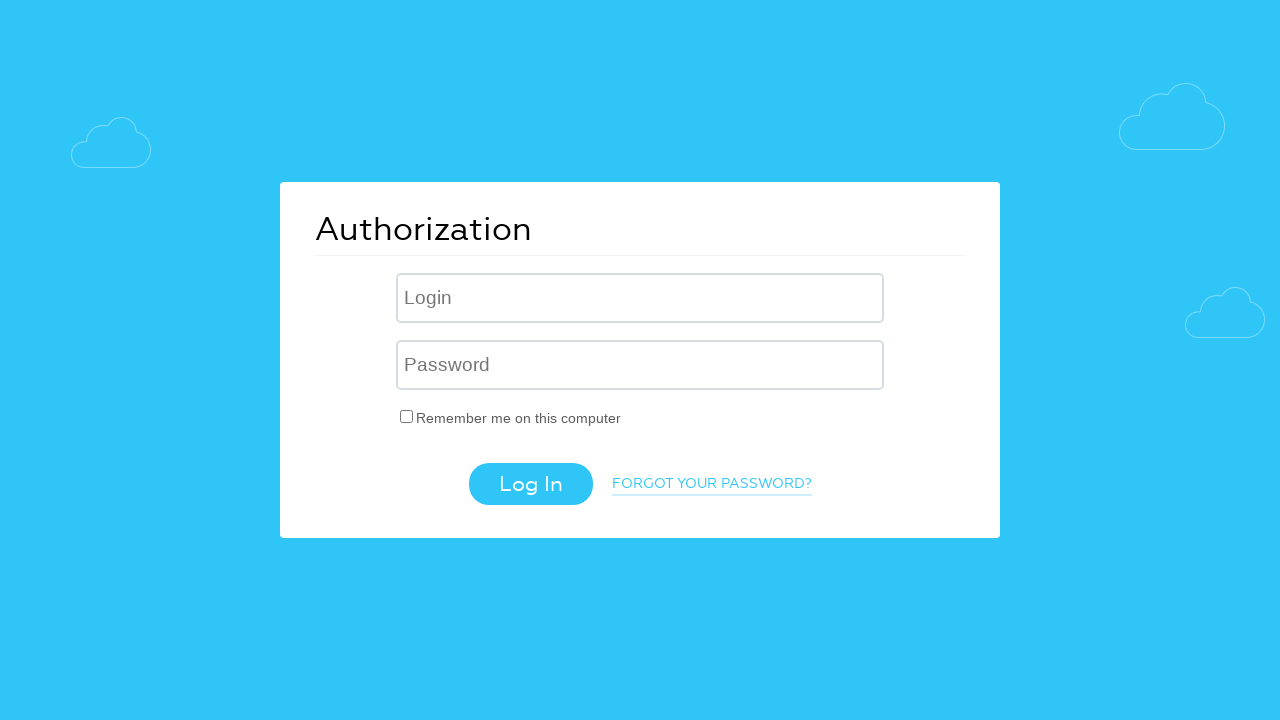

Verified 'Remember me' label text is 'Remember me on this computer'
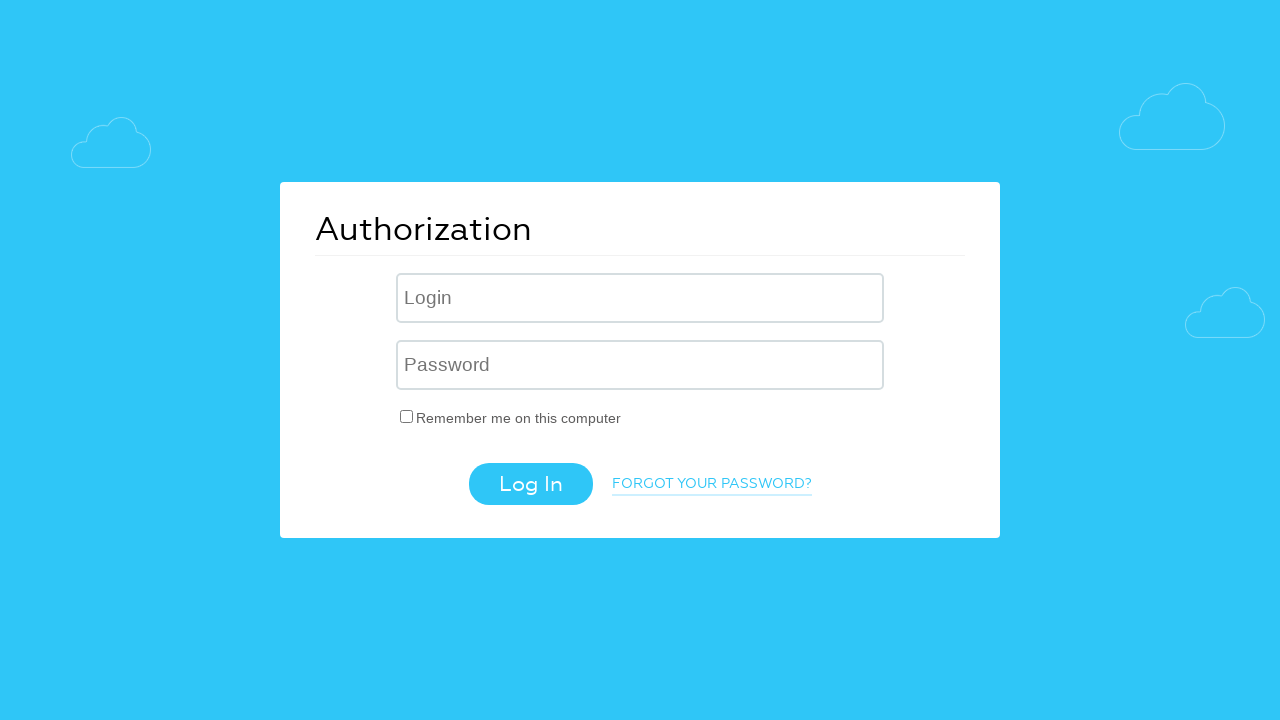

Retrieved 'Forgot password' link text: Forgot your password?
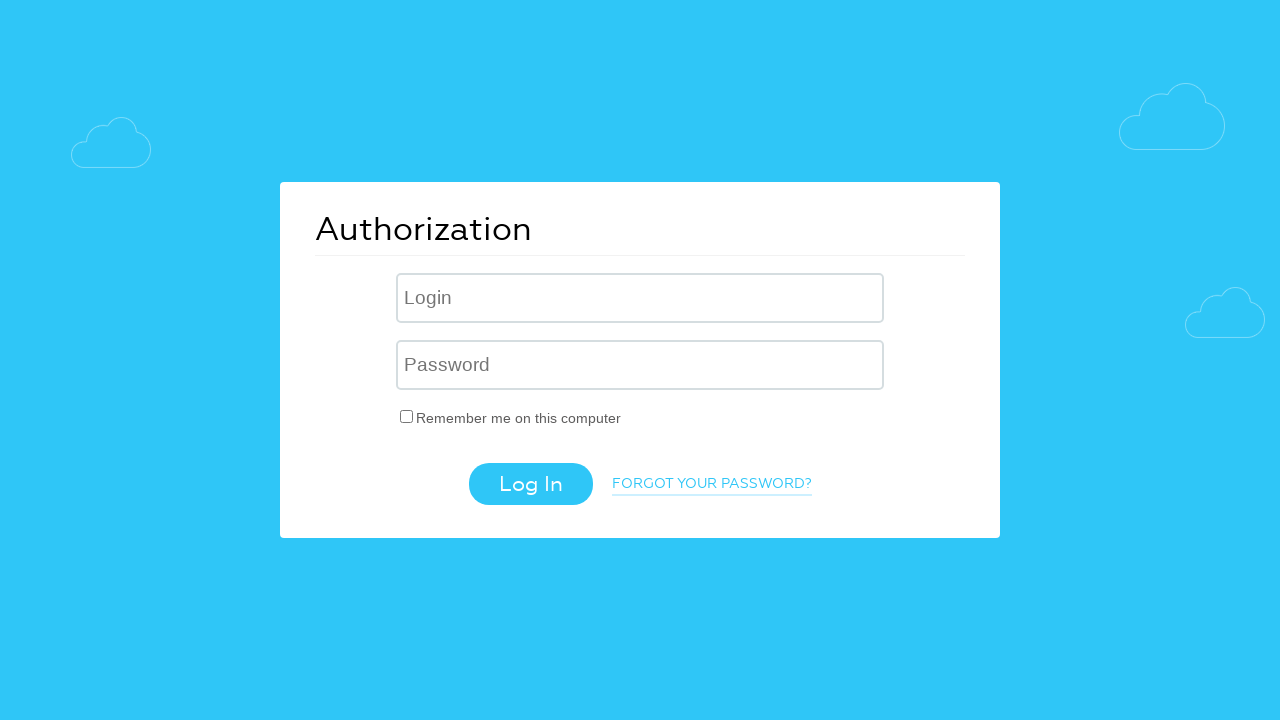

Verified 'Forgot password' link text is 'Forgot your password?'
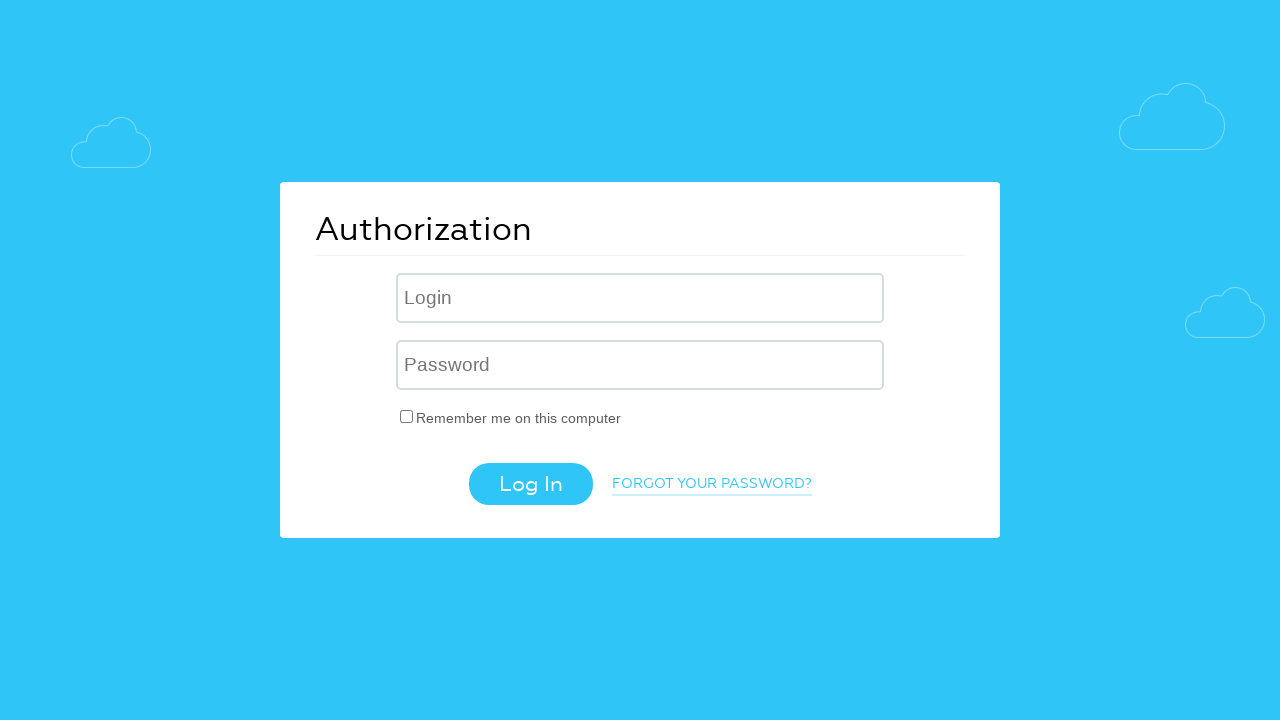

Retrieved 'Forgot password' link href attribute: /?forgot_password=yes
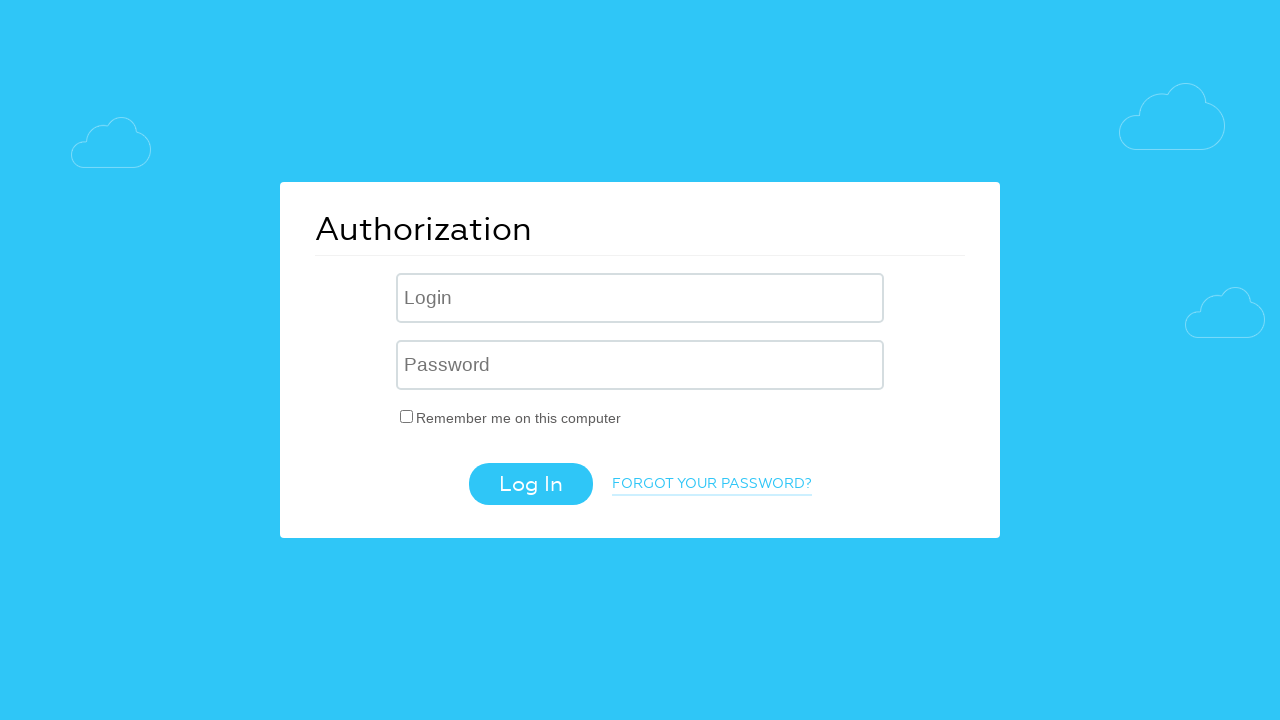

Verified 'Forgot password' link href contains 'forgot_password=yes'
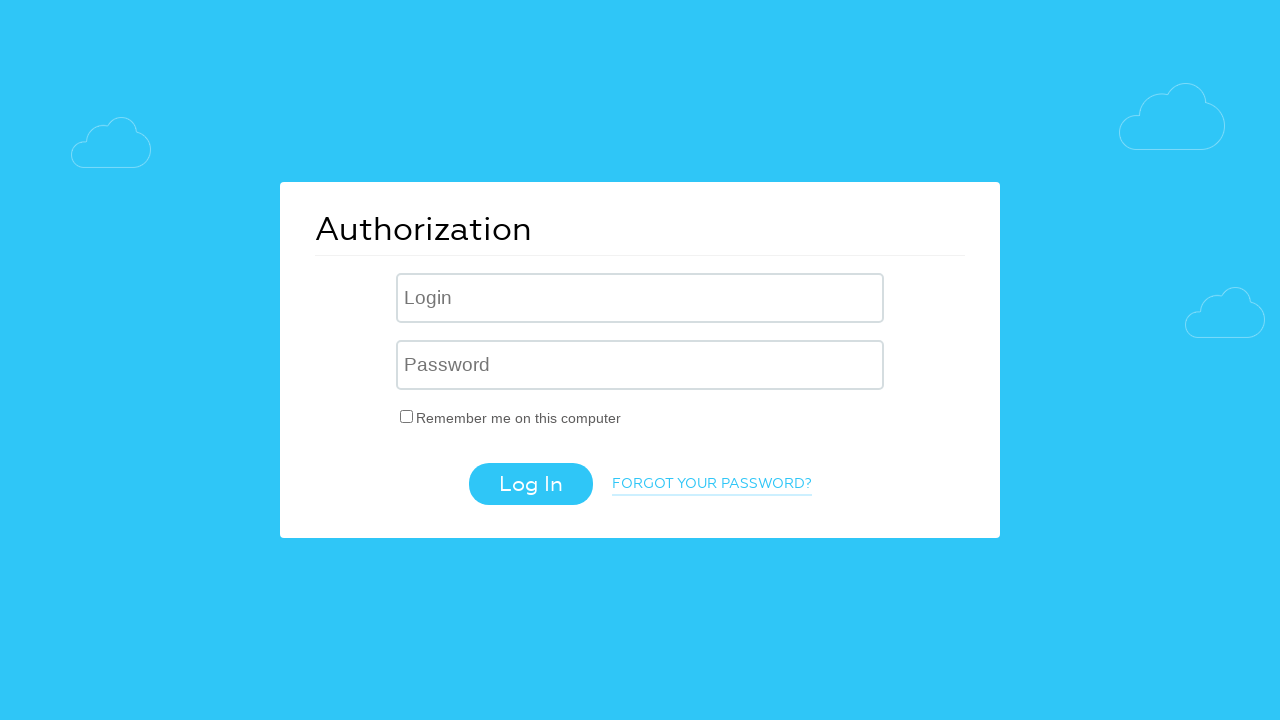

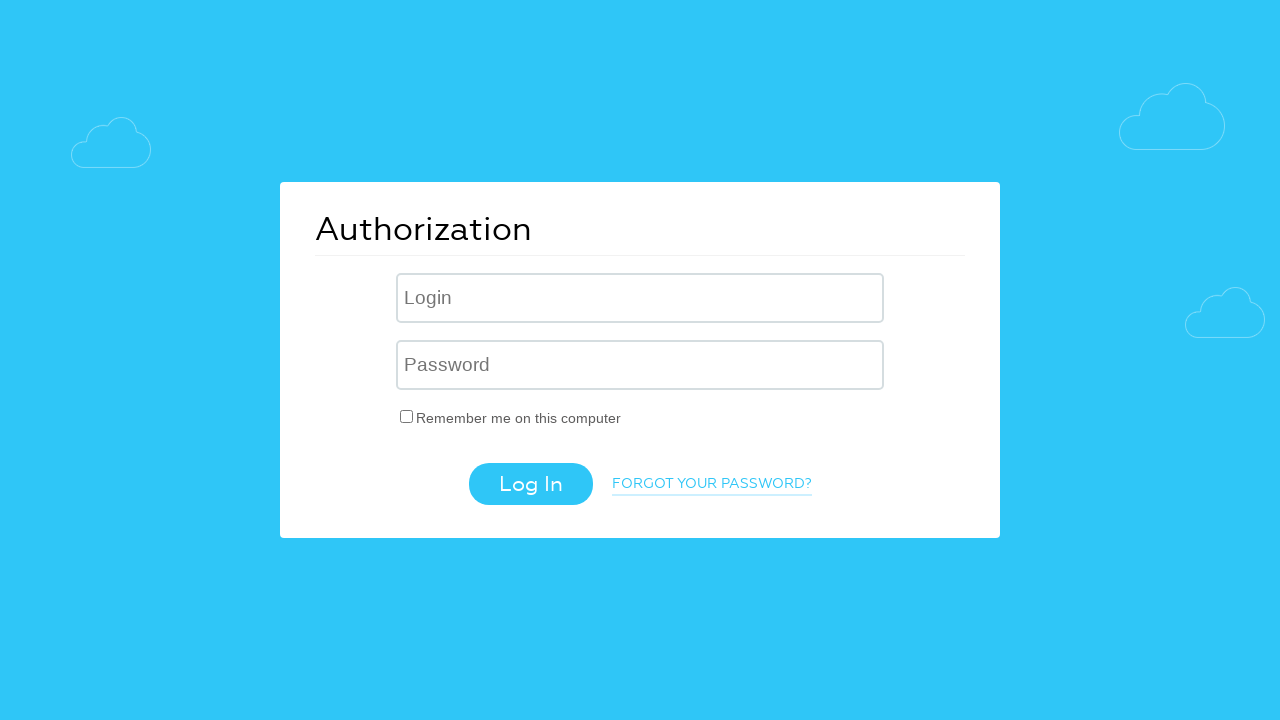